Tests various element interactions on a demo page including clicking buttons, selecting dropdown options, and clicking links using different selector strategies

Starting URL: https://example.oxxostudio.tw/python/selenium/demo.html

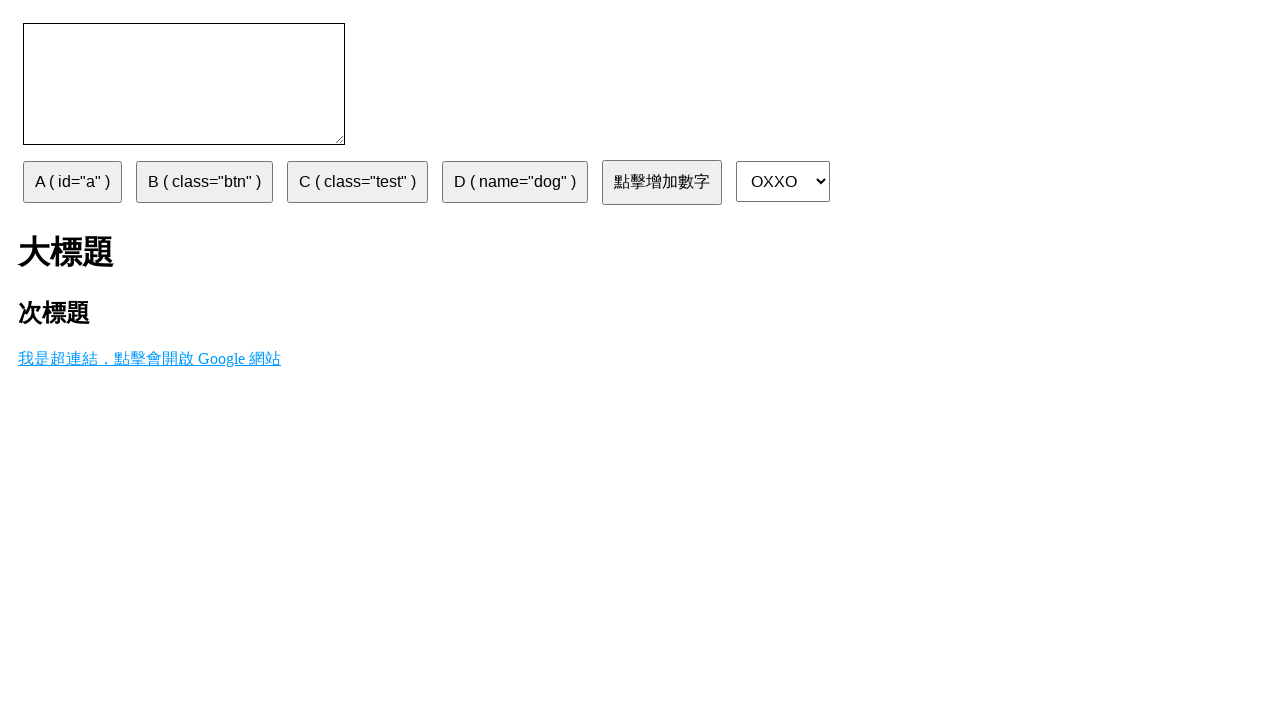

Clicked button A by ID selector at (72, 182) on #a
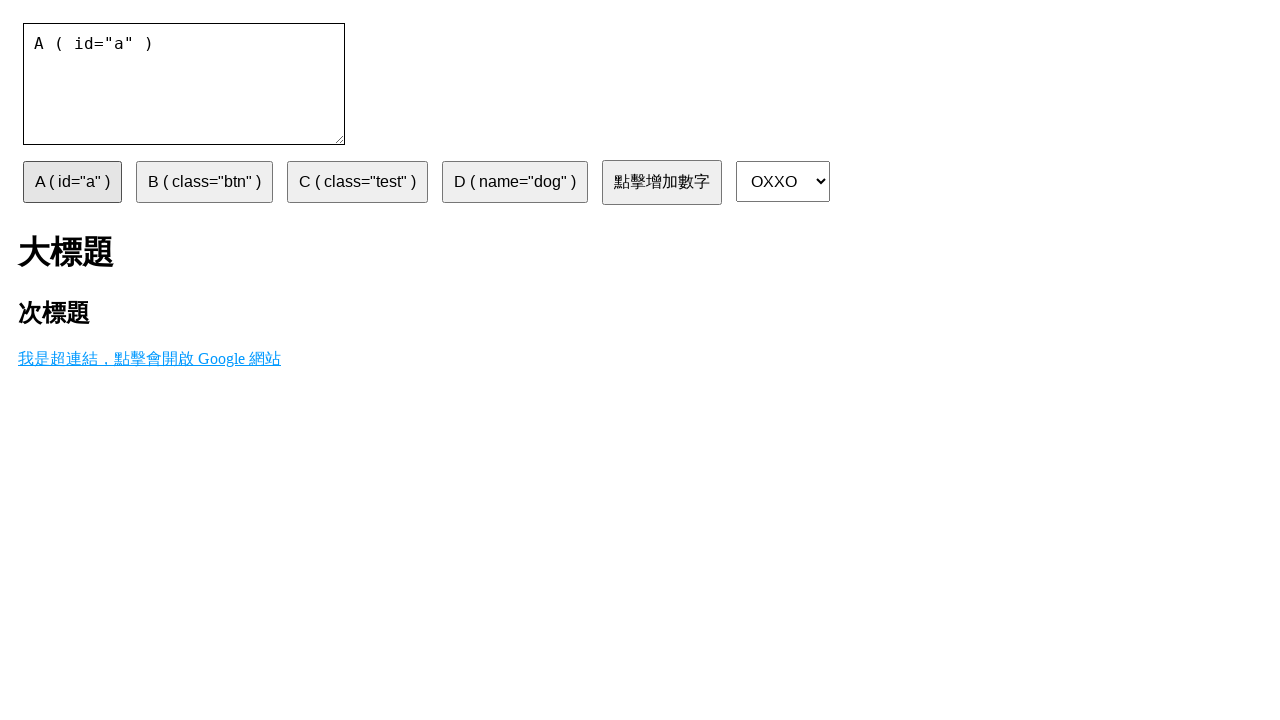

Waited 500ms after clicking button A
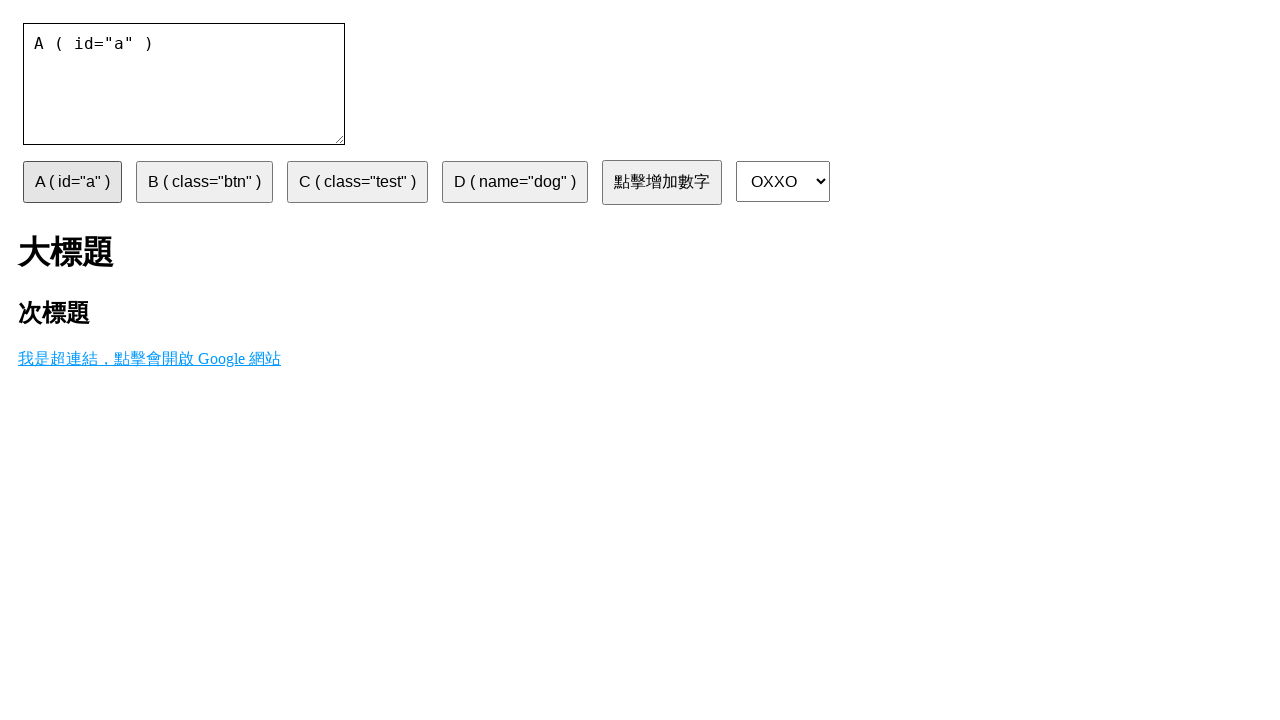

Clicked button B by class selector at (204, 182) on .btn
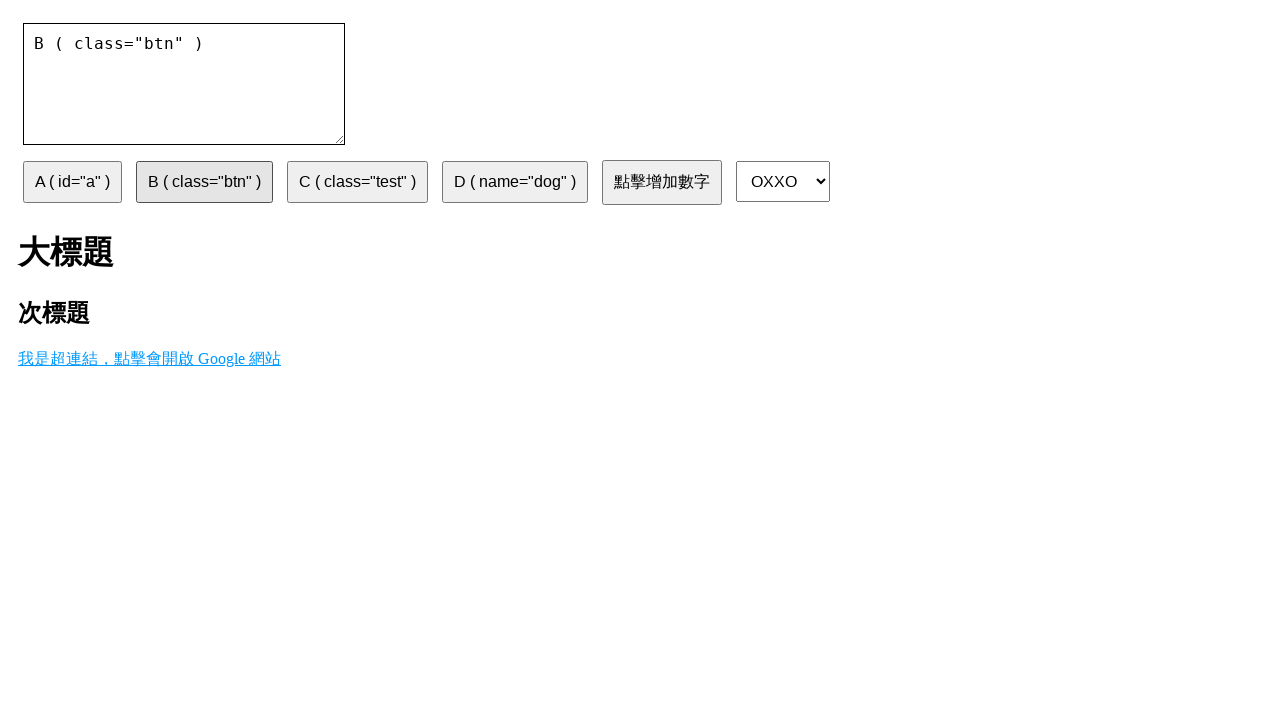

Waited 500ms after clicking button B
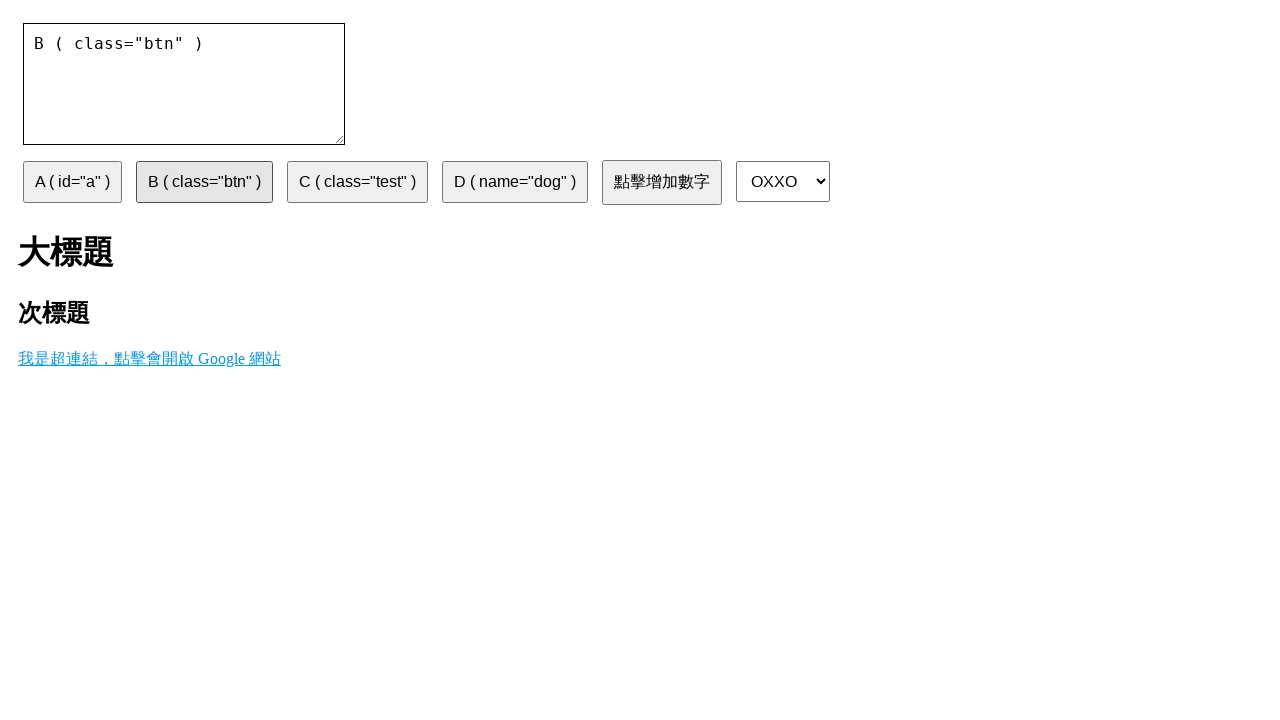

Clicked button C by test class selector at (358, 182) on .test
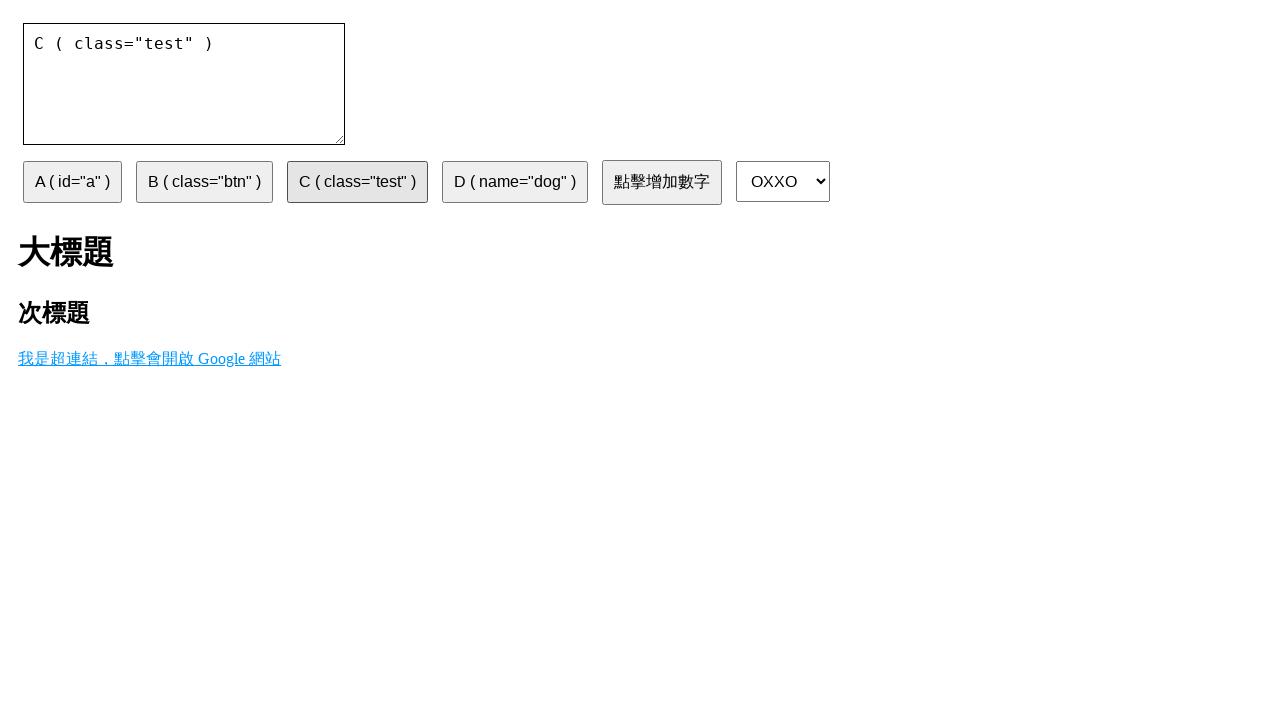

Waited 500ms after clicking button C
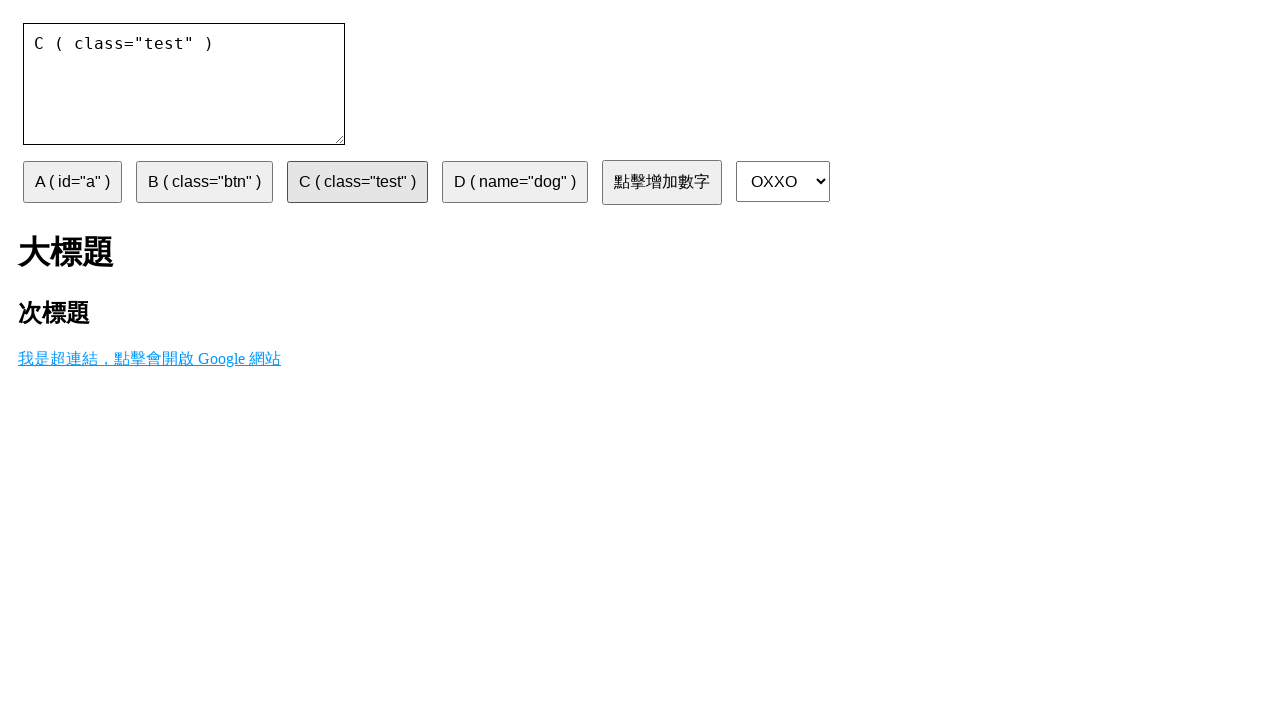

Clicked button D by name attribute selector at (515, 182) on [name='dog']
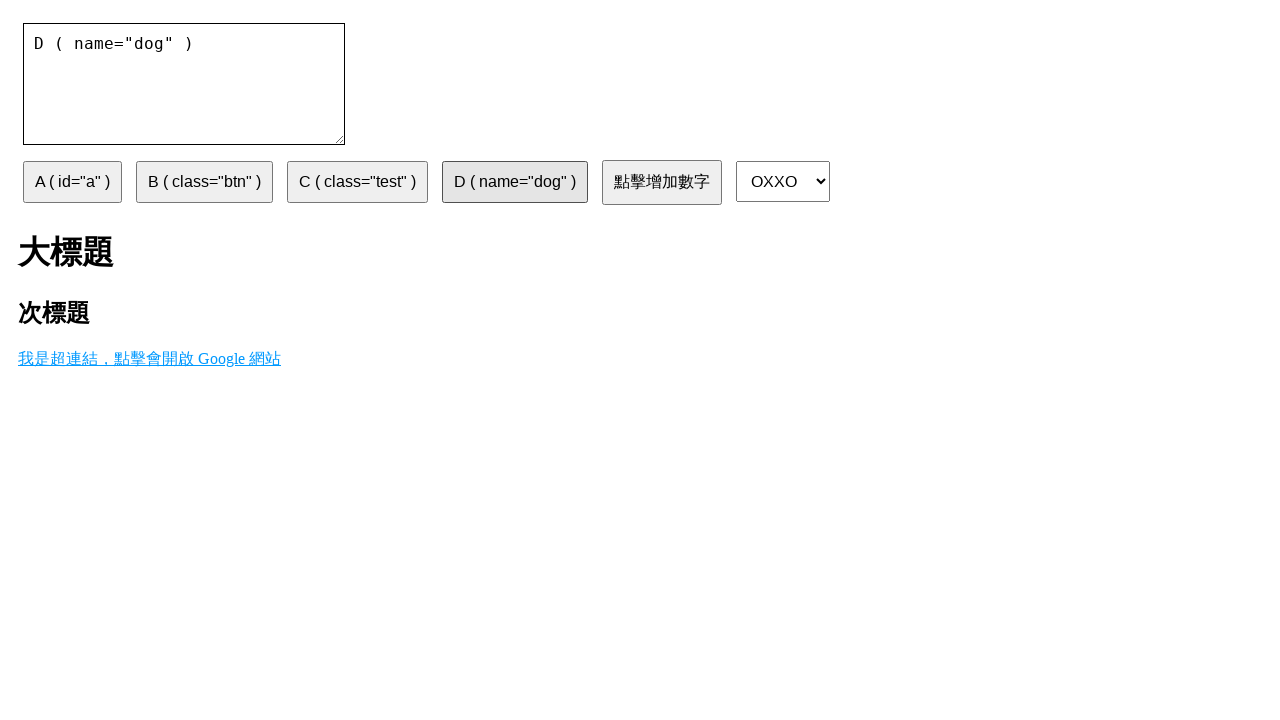

Waited 500ms after clicking button D
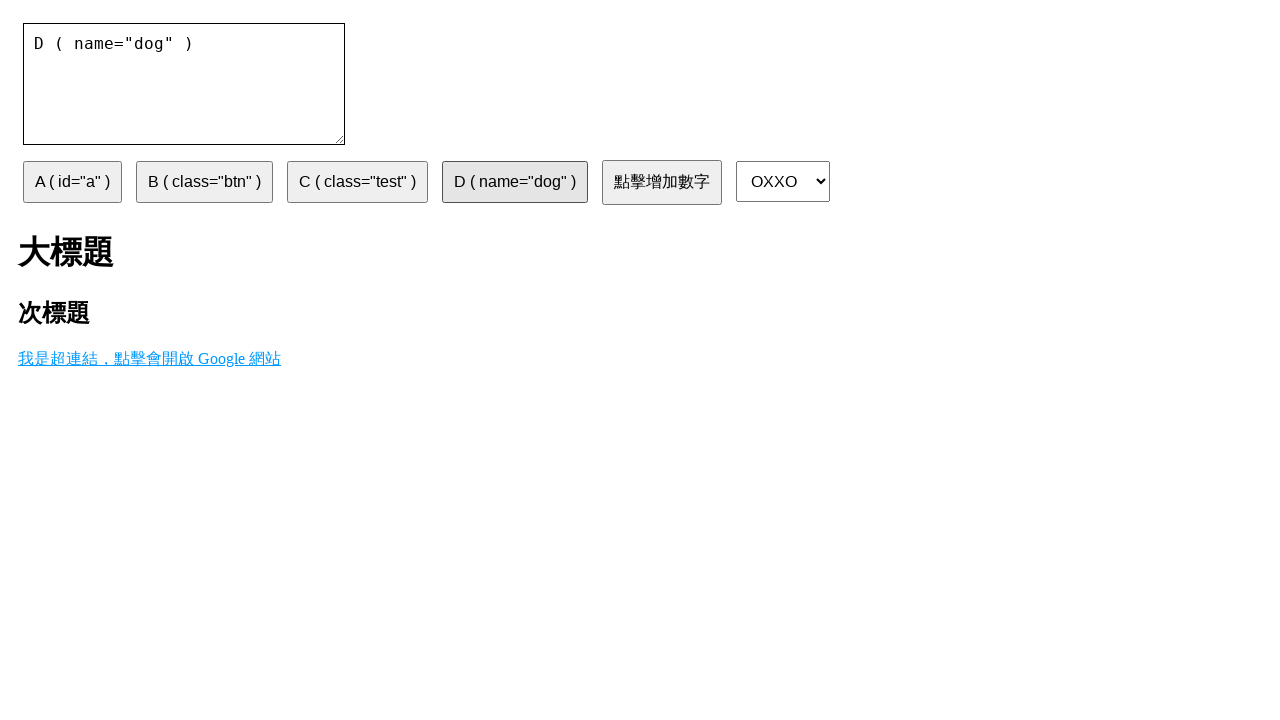

Selected third option (index 2) from dropdown on select
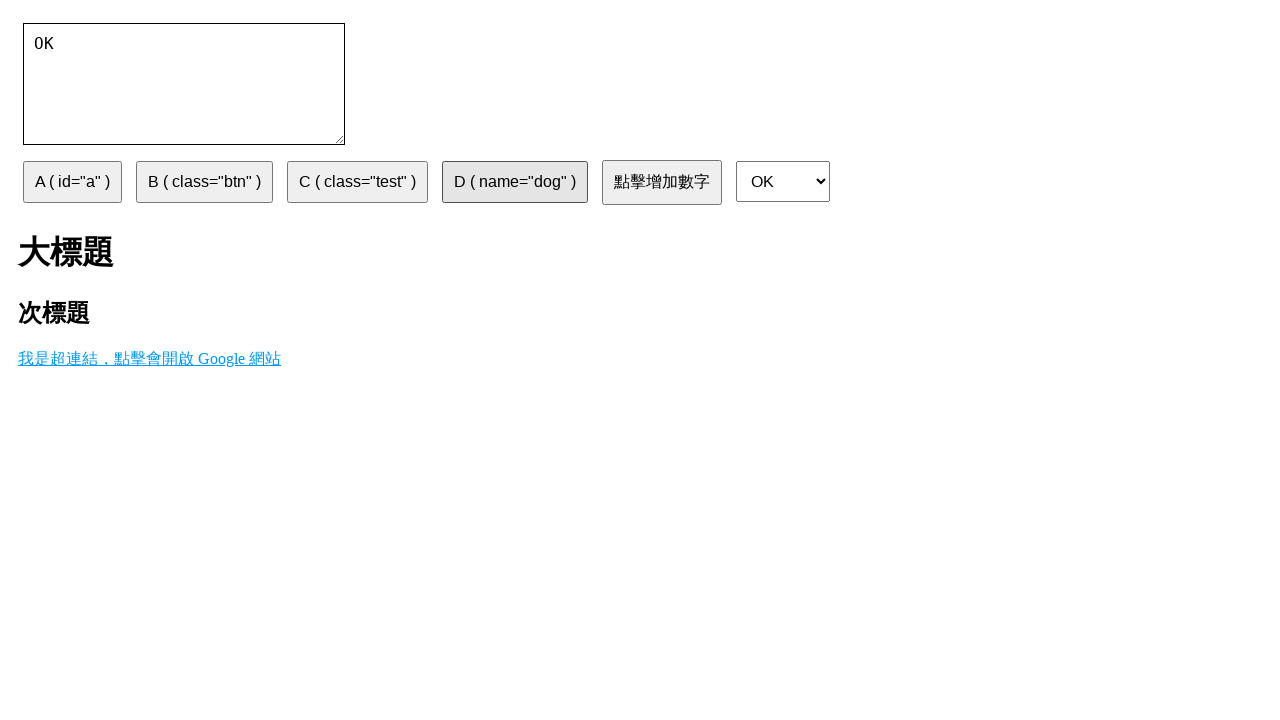

Waited 500ms after selecting dropdown option
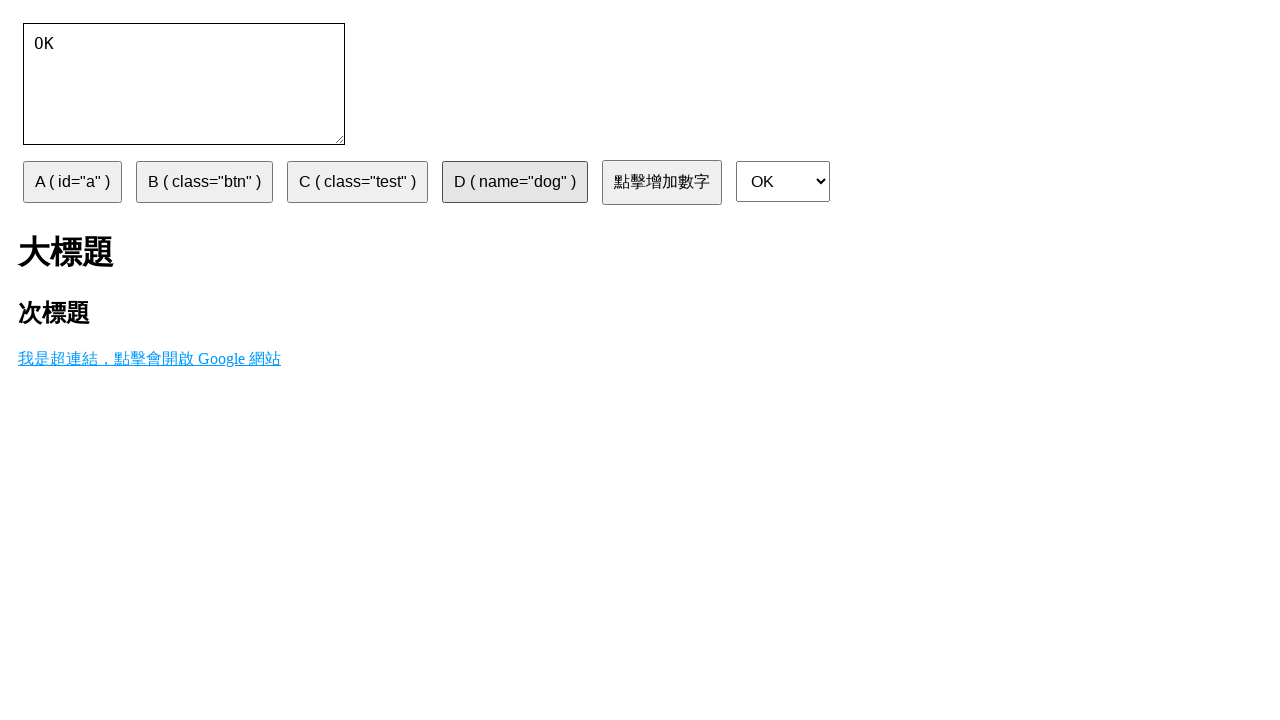

Clicked h1 element at (640, 253) on h1
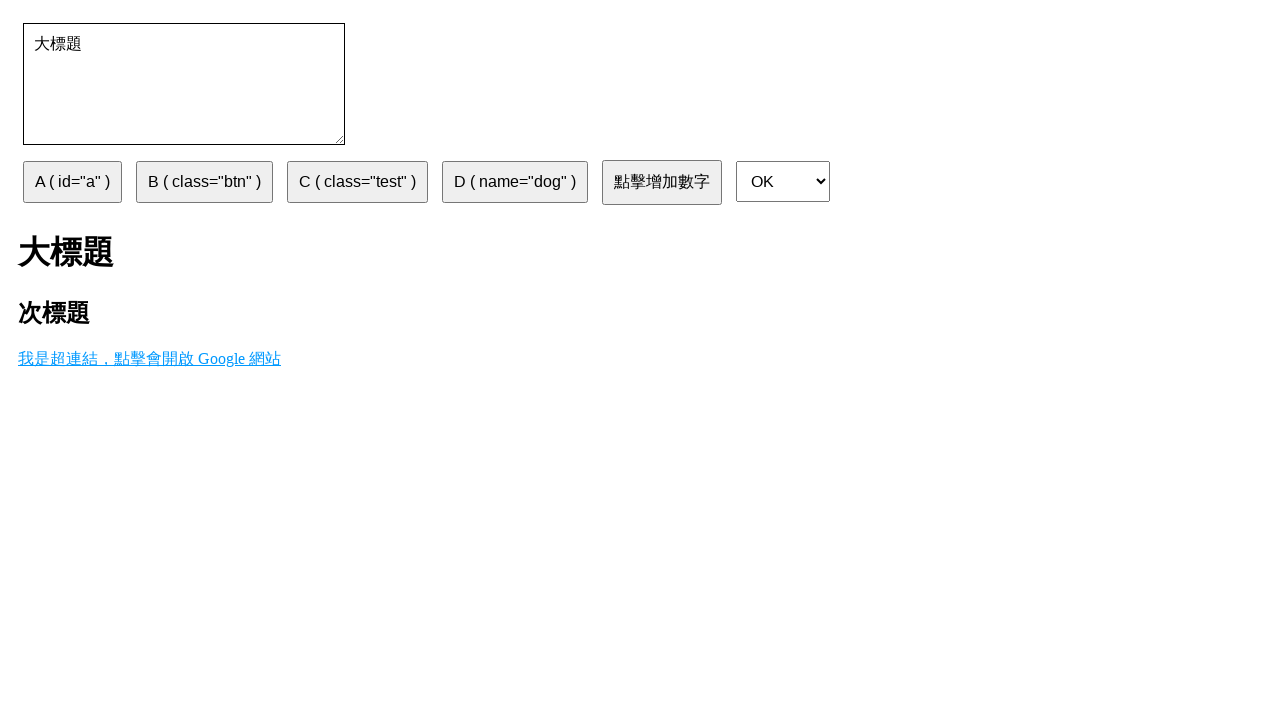

Waited 500ms after clicking h1 element
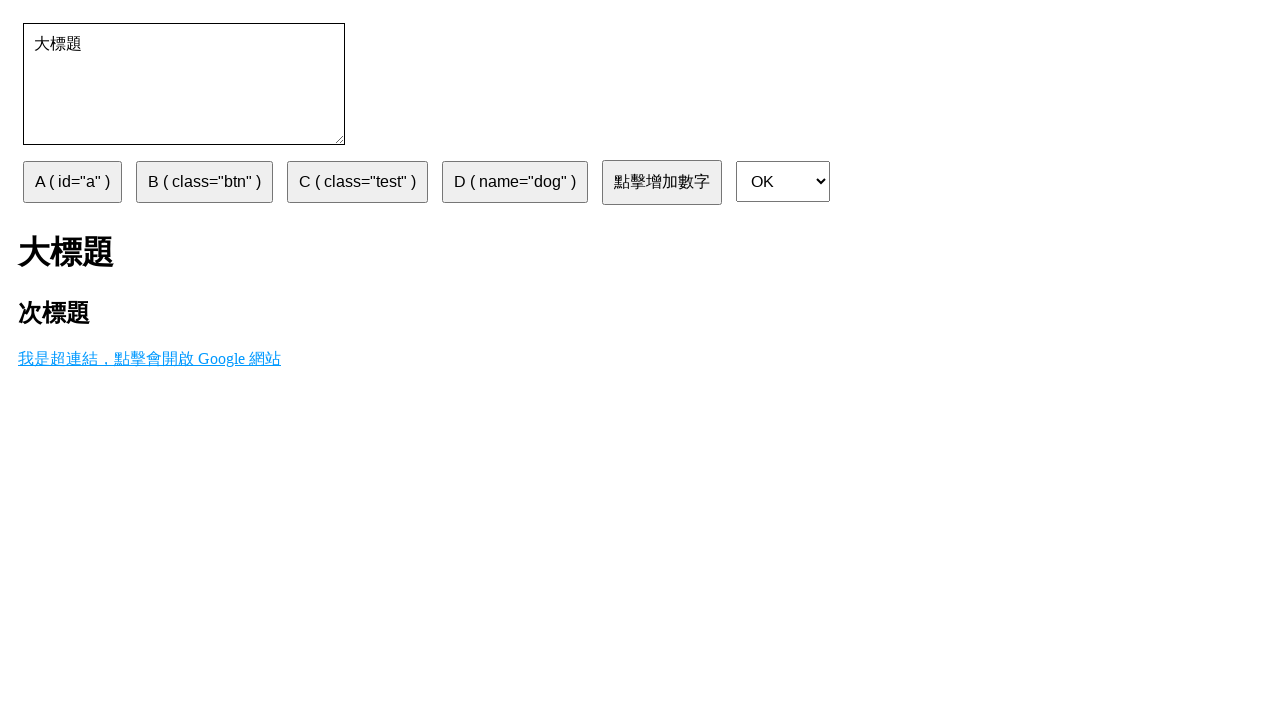

Clicked link with text '我是超連結，點擊會開啟 Google 網站' at (150, 358) on text=我是超連結，點擊會開啟 Google 網站
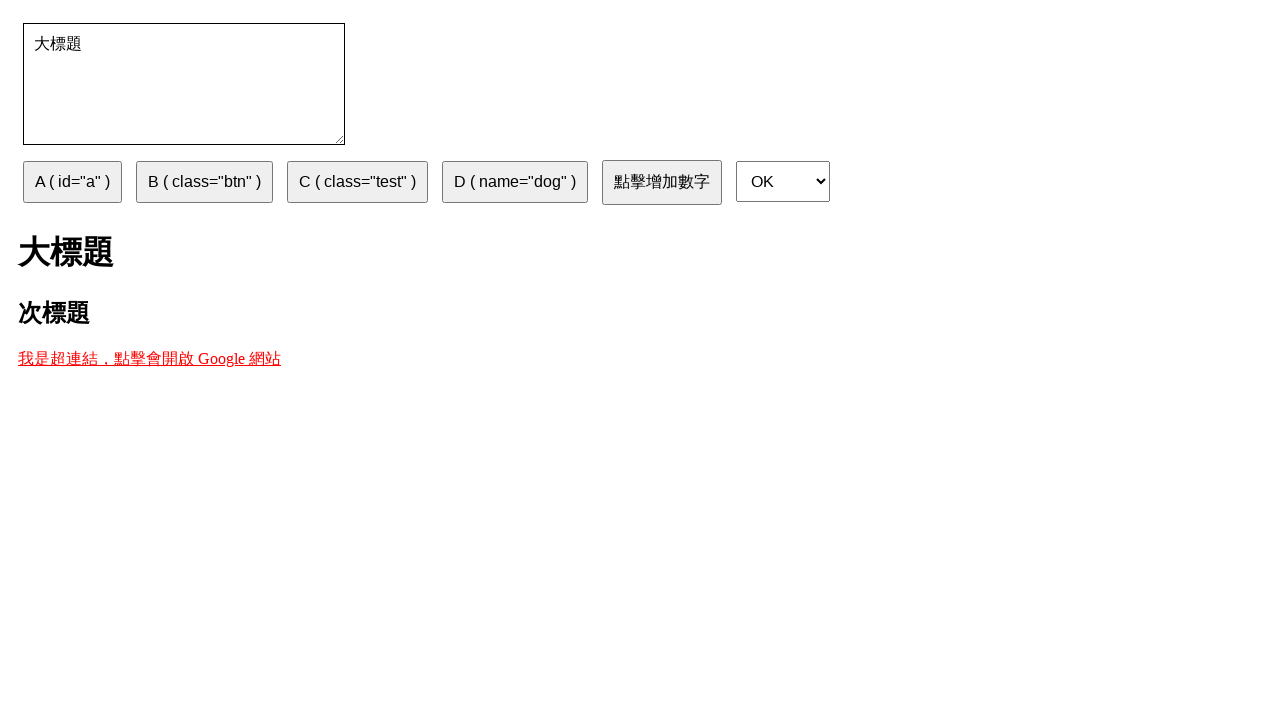

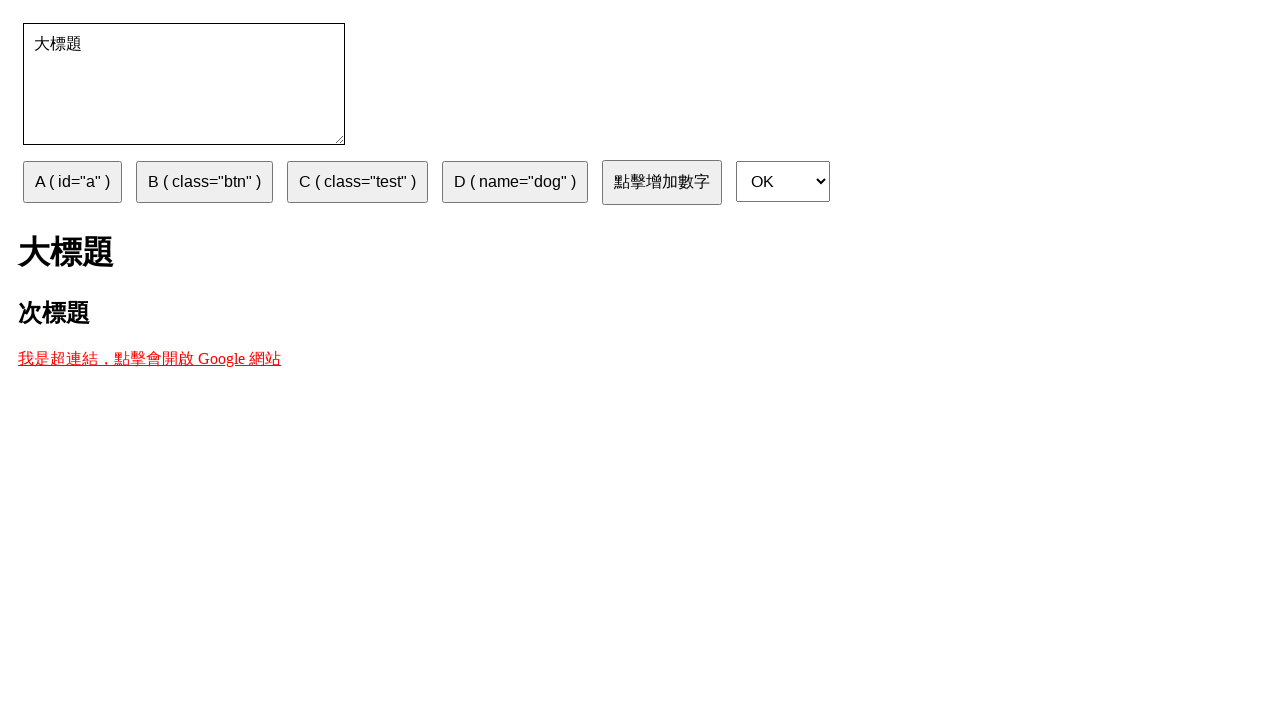